Tests a Selenium practice form by filling in the first name and last name fields with sample data.

Starting URL: https://www.techlistic.com/p/selenium-practice-form.html

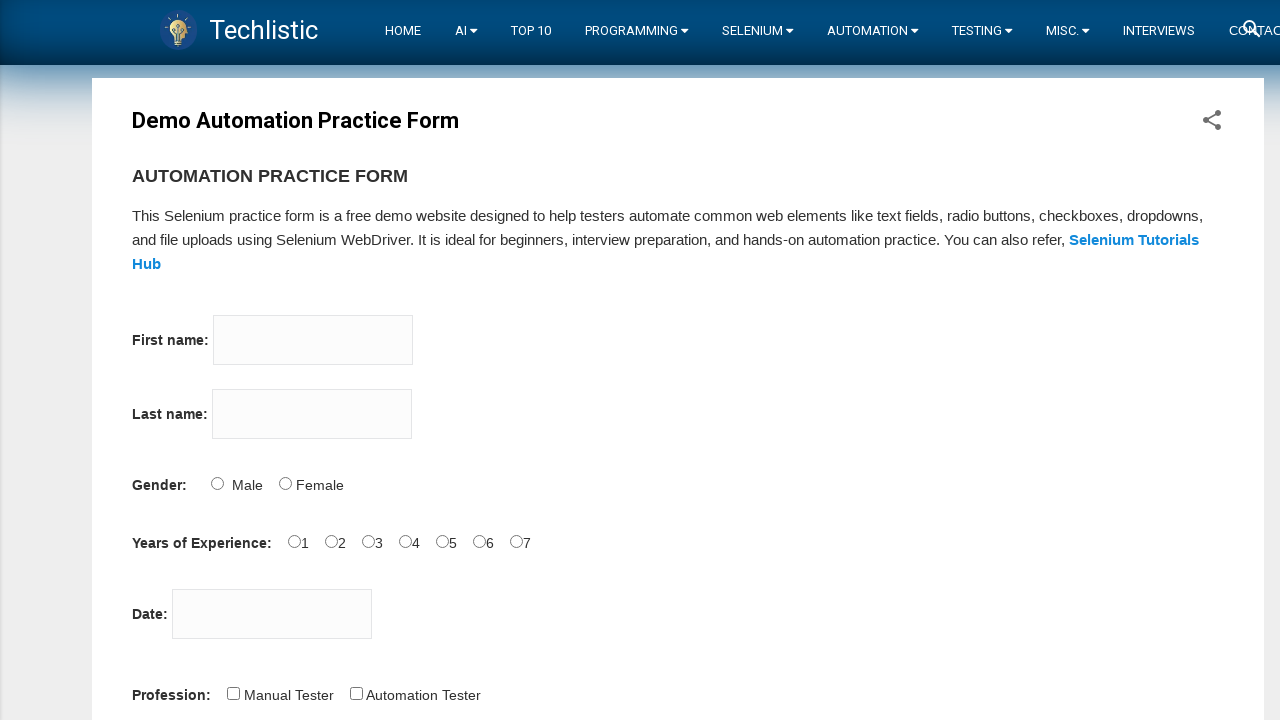

Navigated to Selenium practice form page
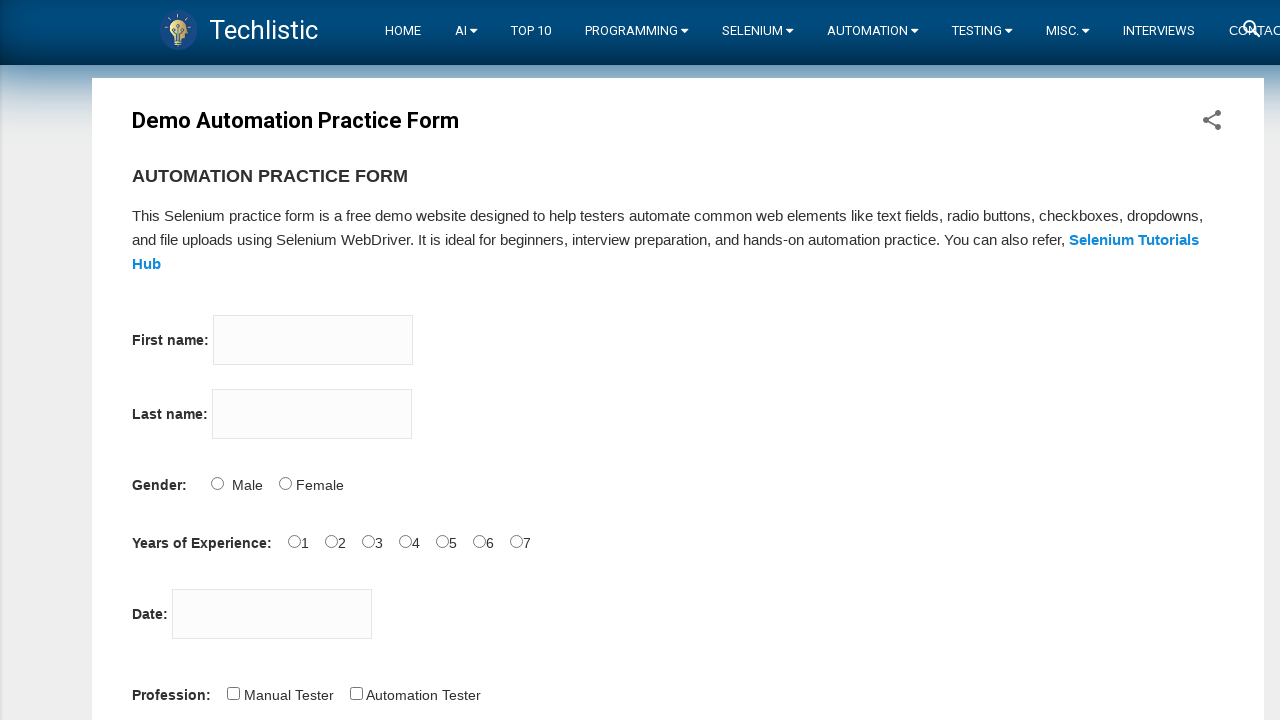

Filled first name field with 'Diksha' on input[name='firstname']
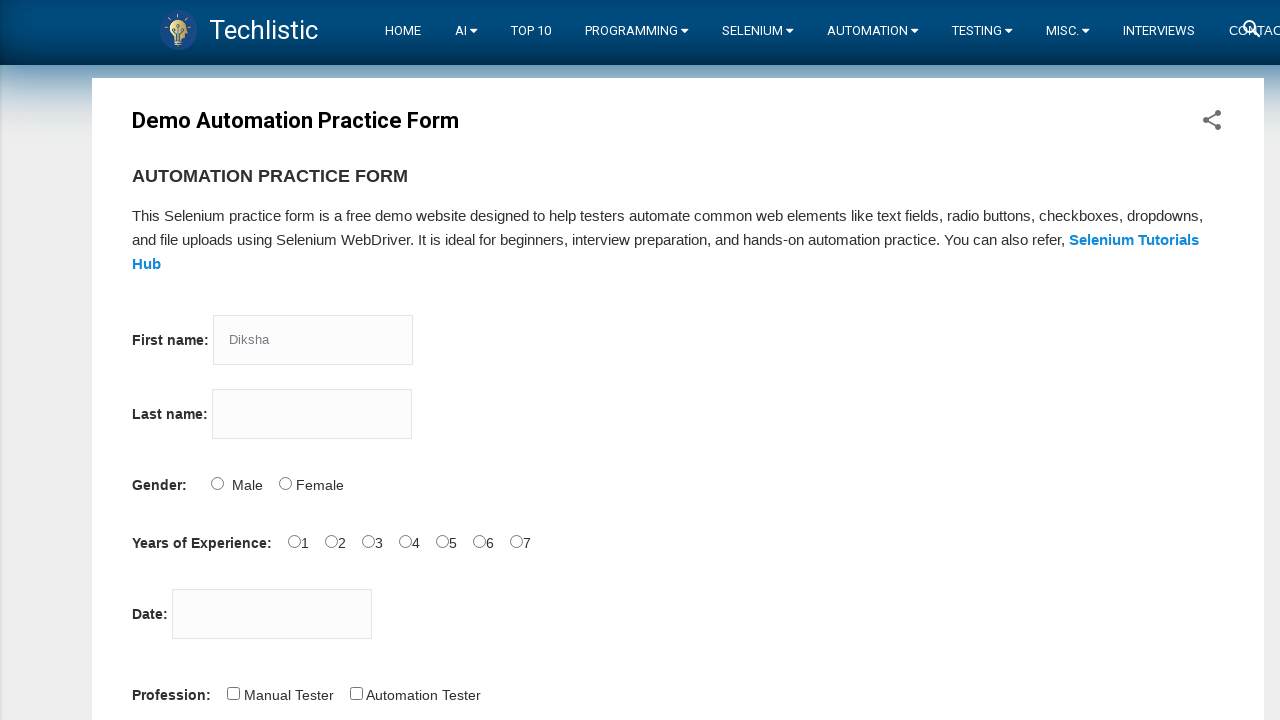

Filled last name field with 'Kalbhor' on input[name='lastname']
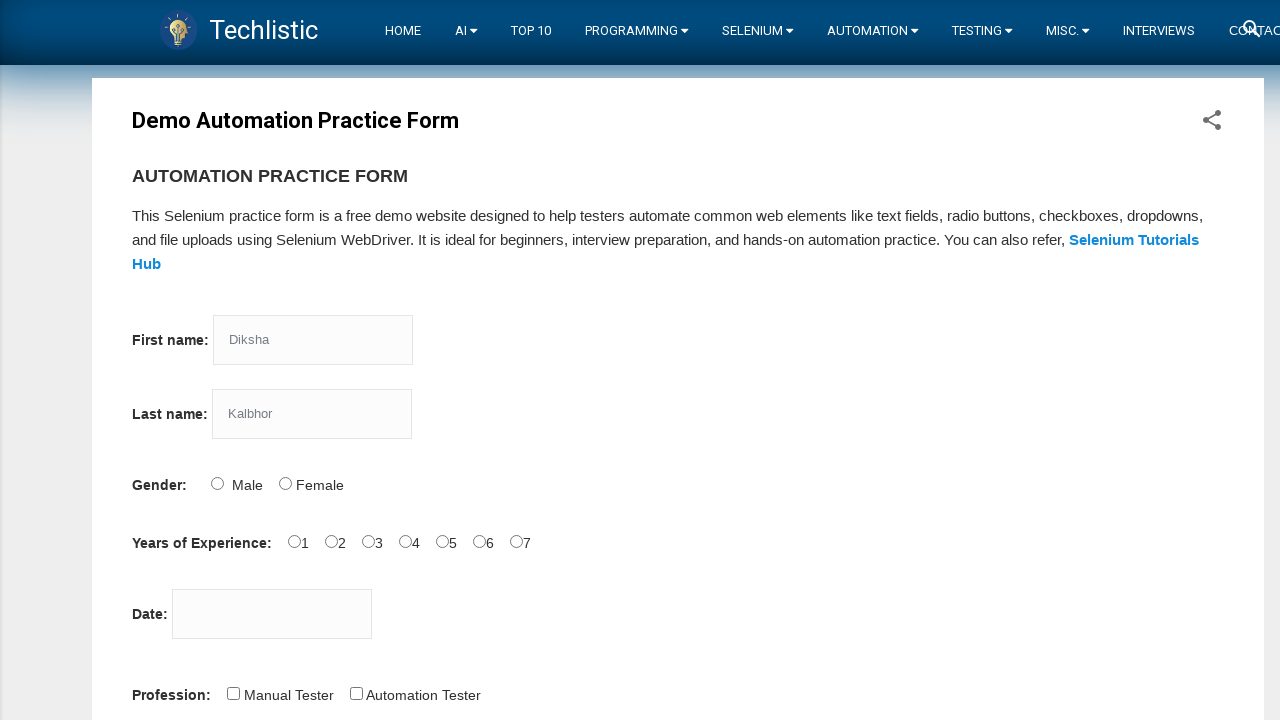

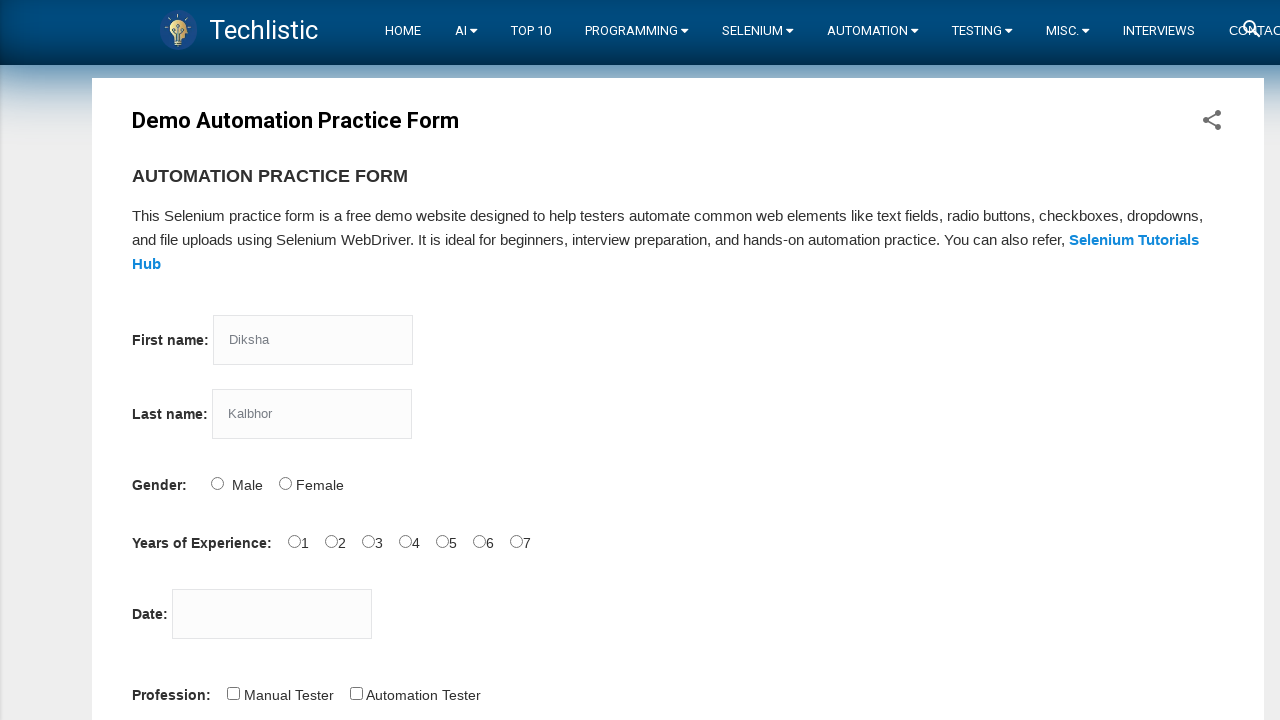